Tests that a todo item is removed when edited to an empty string.

Starting URL: https://demo.playwright.dev/todomvc

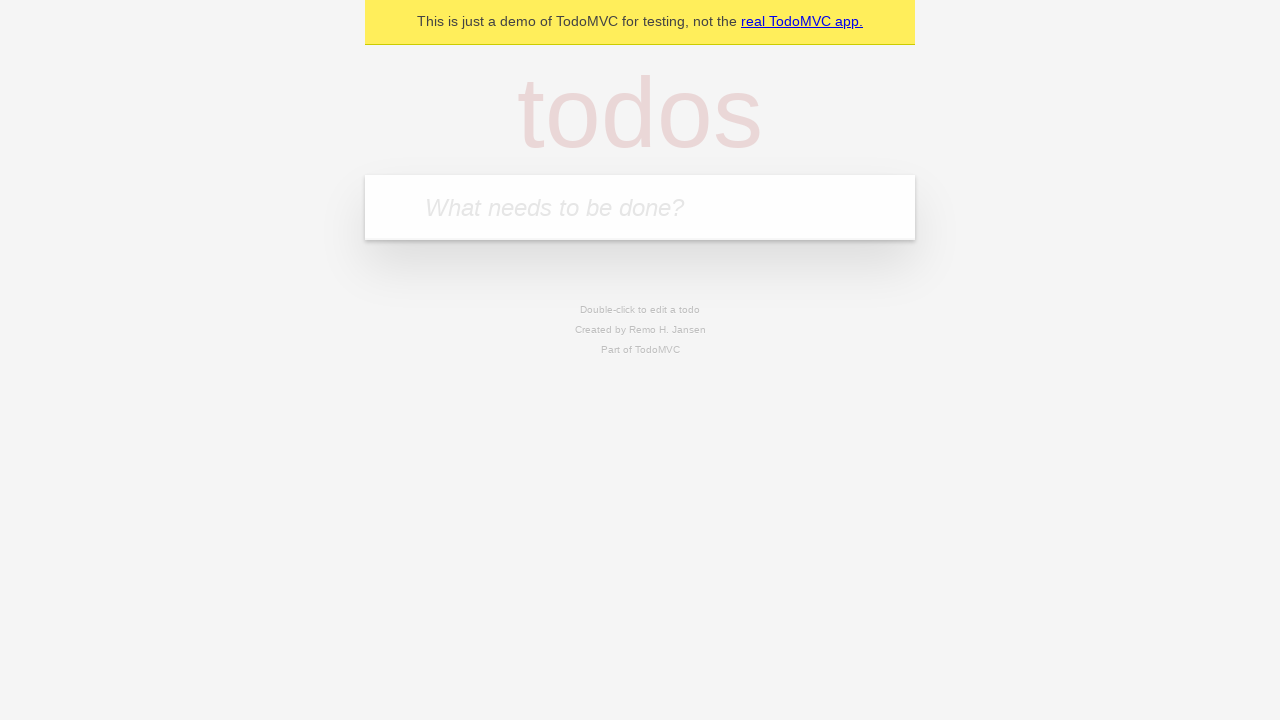

Filled first todo with 'buy some cheese' on internal:attr=[placeholder="What needs to be done?"i]
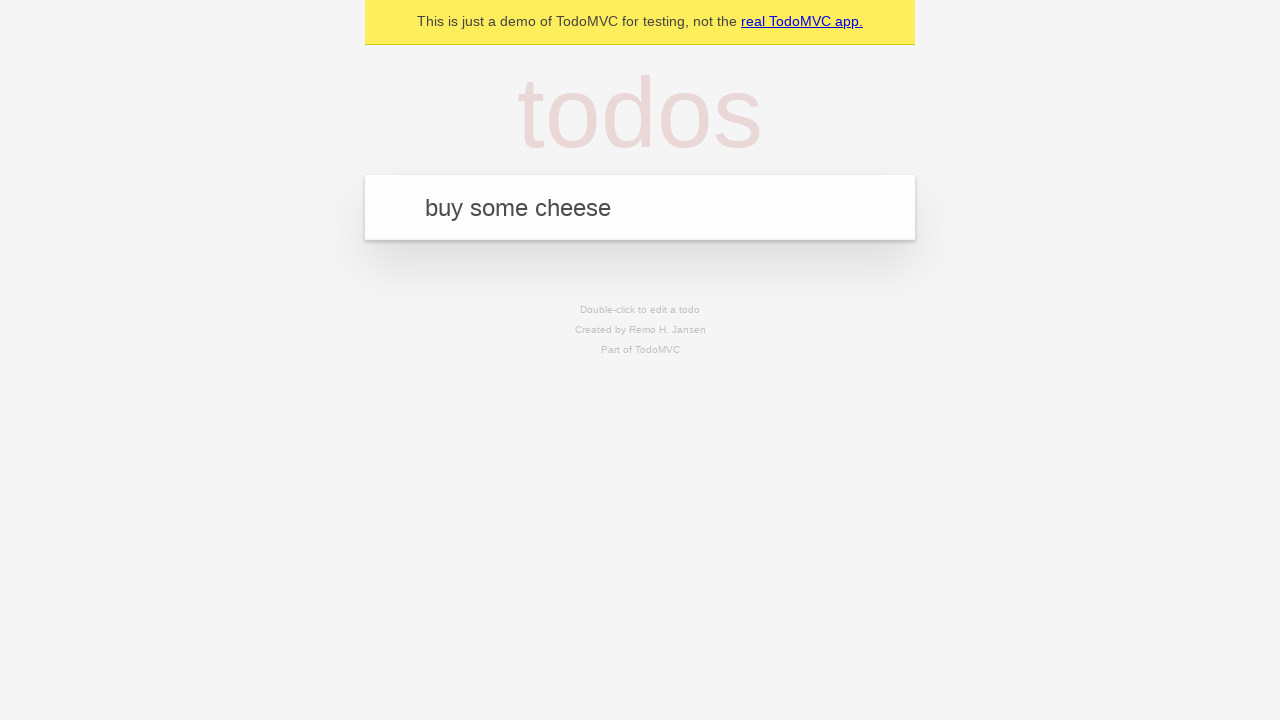

Pressed Enter to create first todo item on internal:attr=[placeholder="What needs to be done?"i]
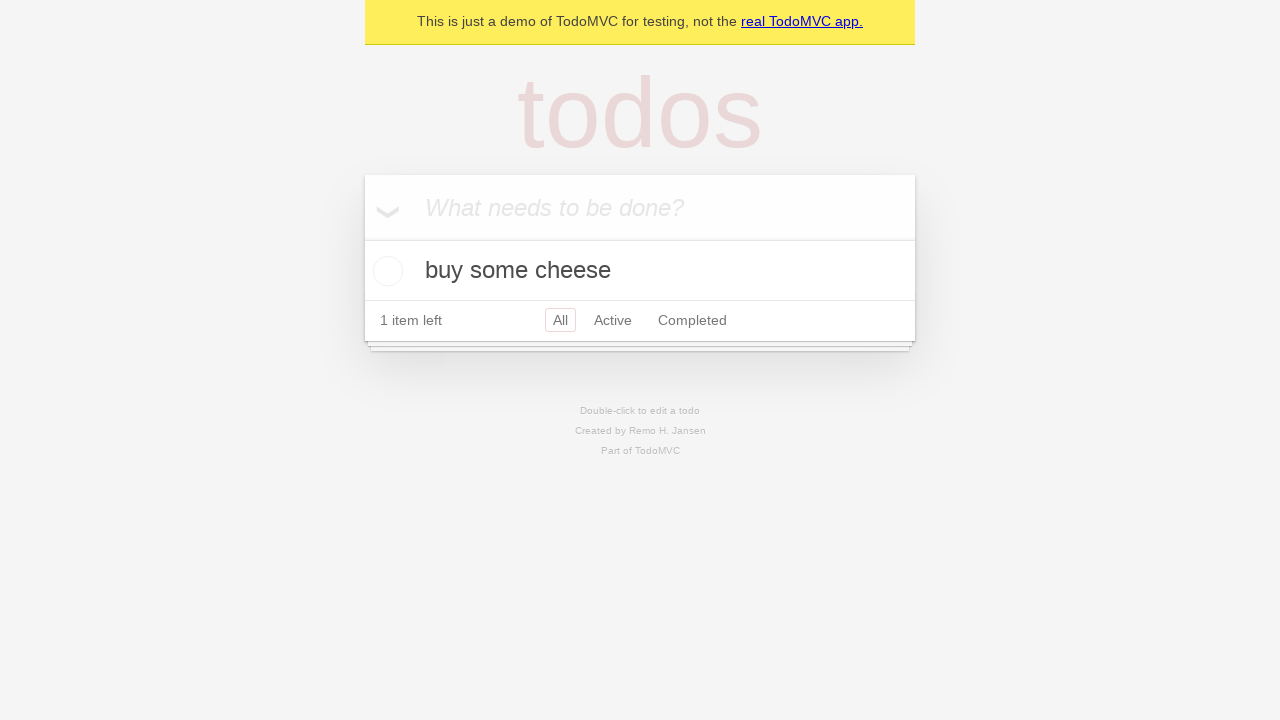

Filled second todo with 'feed the cat' on internal:attr=[placeholder="What needs to be done?"i]
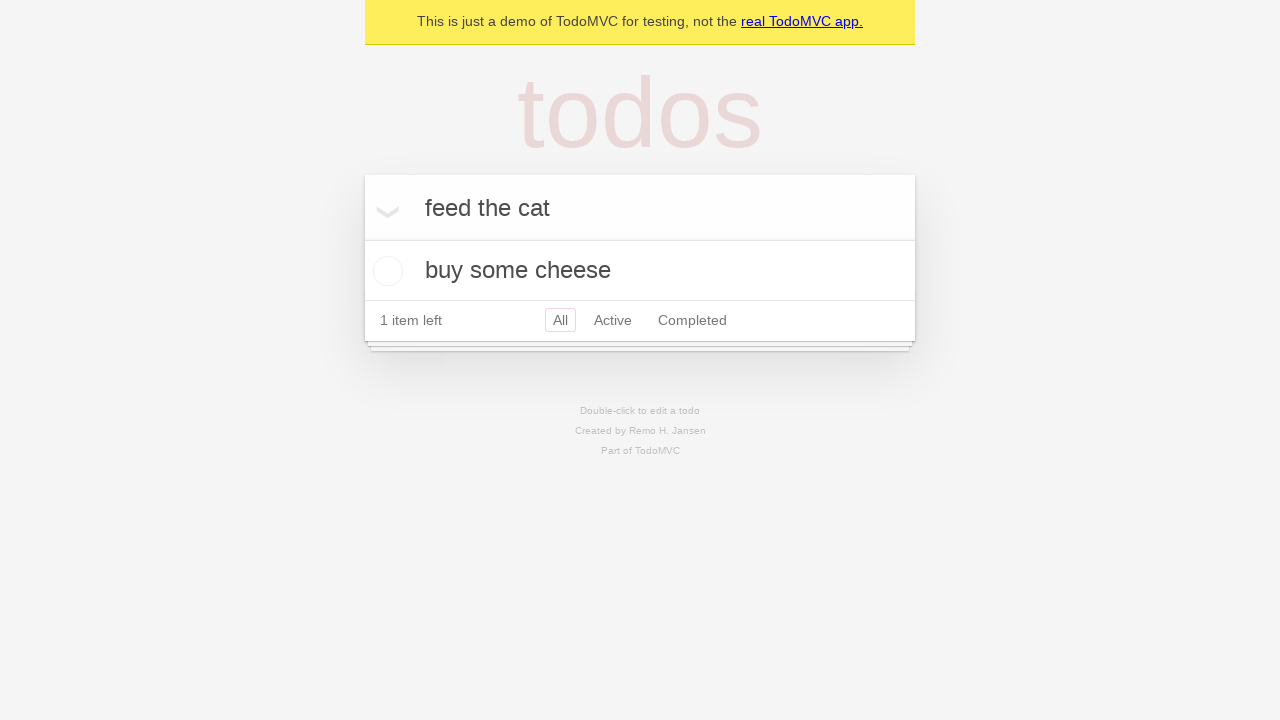

Pressed Enter to create second todo item on internal:attr=[placeholder="What needs to be done?"i]
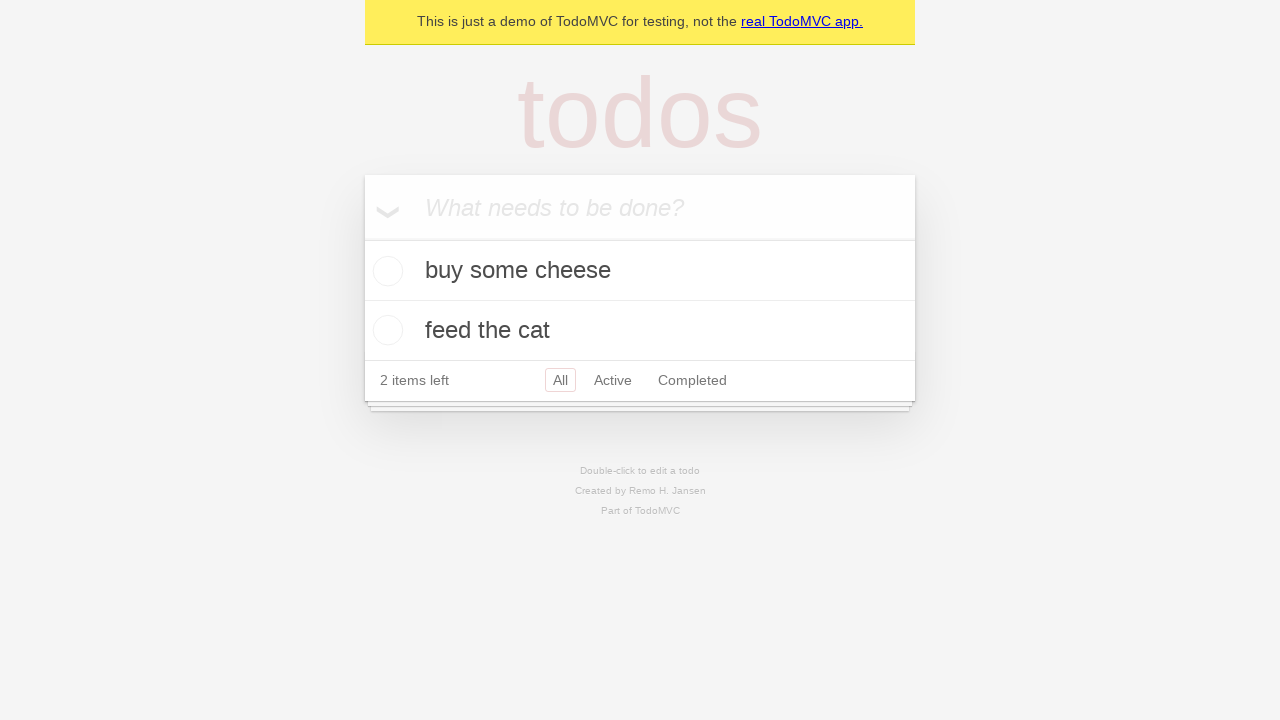

Filled third todo with 'book a doctors appointment' on internal:attr=[placeholder="What needs to be done?"i]
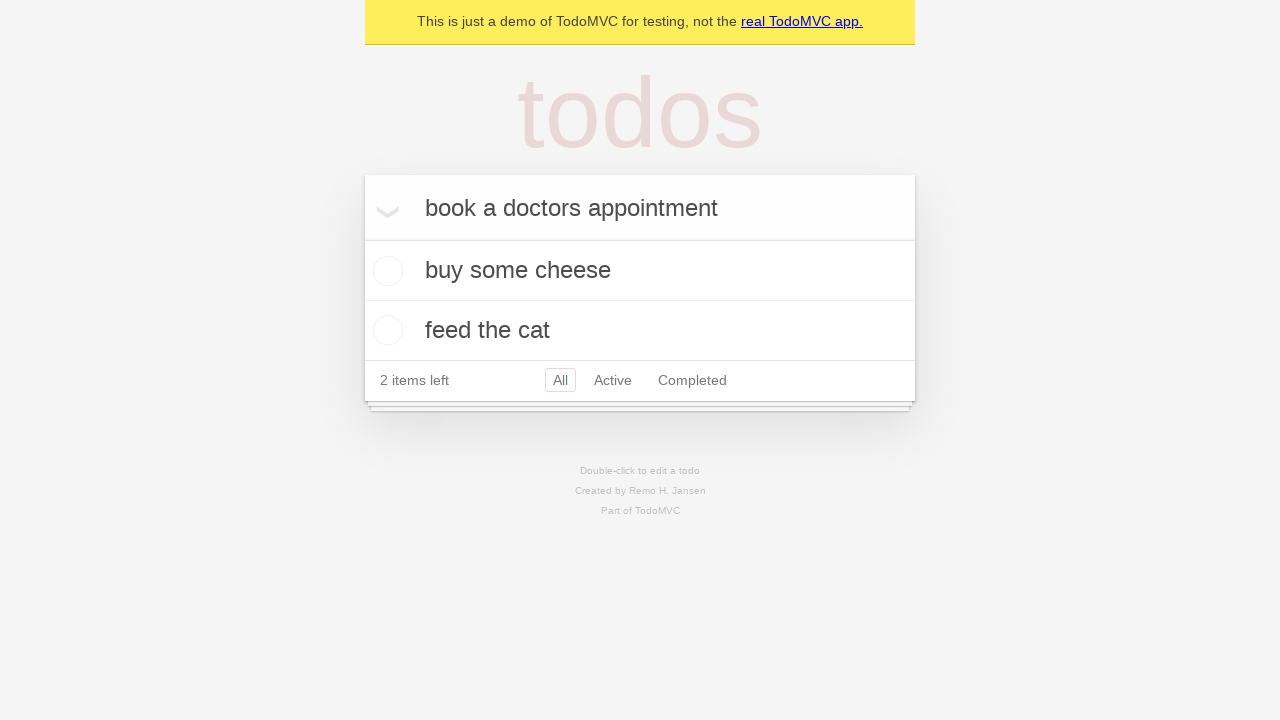

Pressed Enter to create third todo item on internal:attr=[placeholder="What needs to be done?"i]
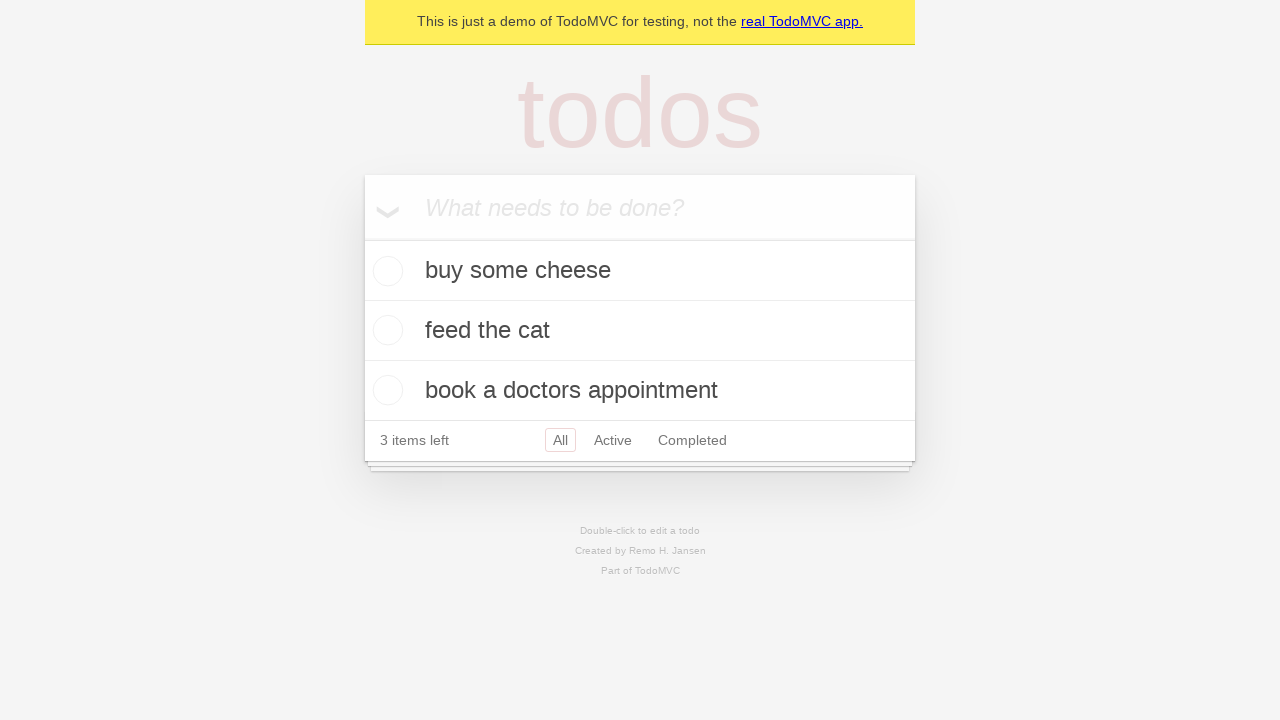

Double-clicked second todo item to enter edit mode at (640, 331) on internal:testid=[data-testid="todo-item"s] >> nth=1
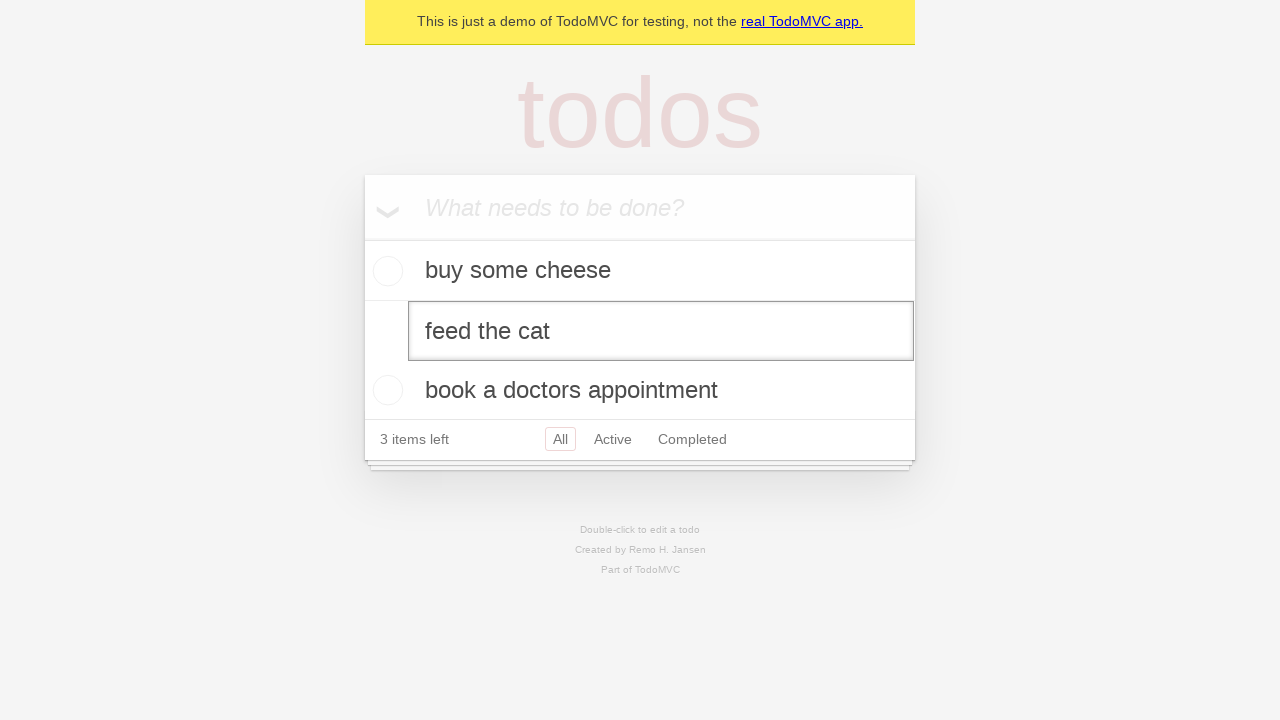

Cleared the edit box text to empty string on internal:testid=[data-testid="todo-item"s] >> nth=1 >> internal:role=textbox[nam
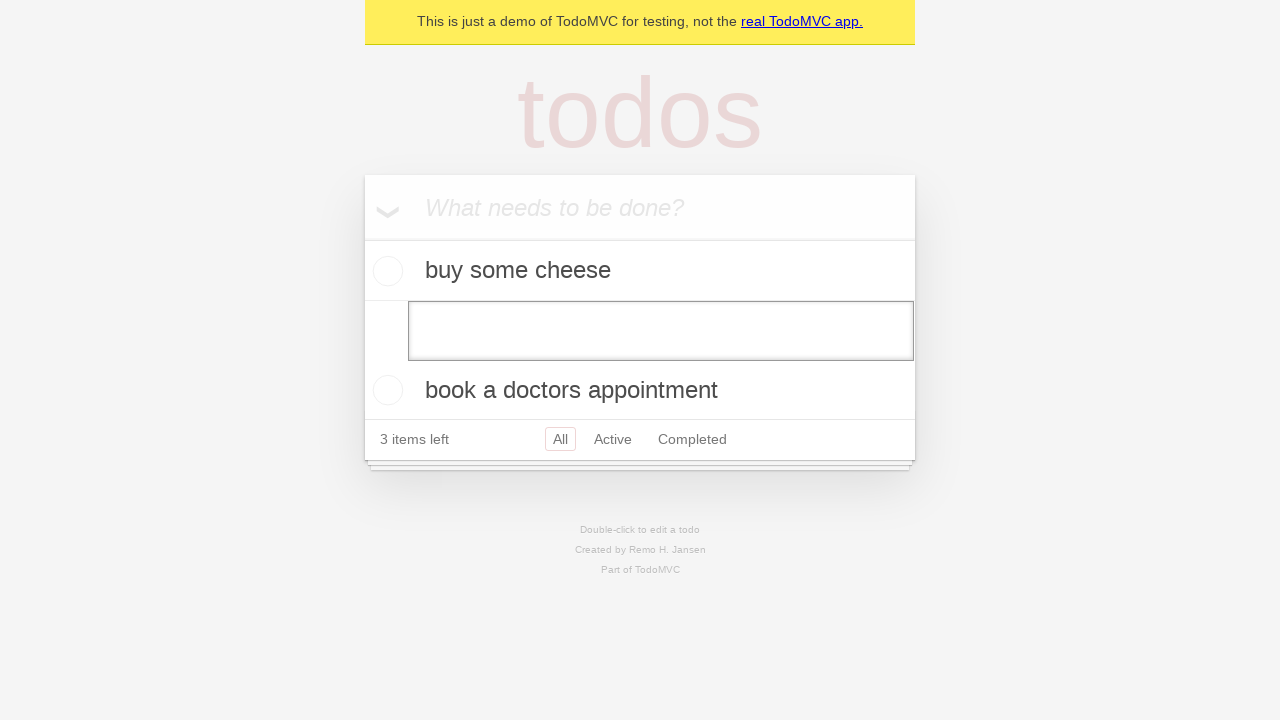

Pressed Enter to confirm removal of todo item with empty text on internal:testid=[data-testid="todo-item"s] >> nth=1 >> internal:role=textbox[nam
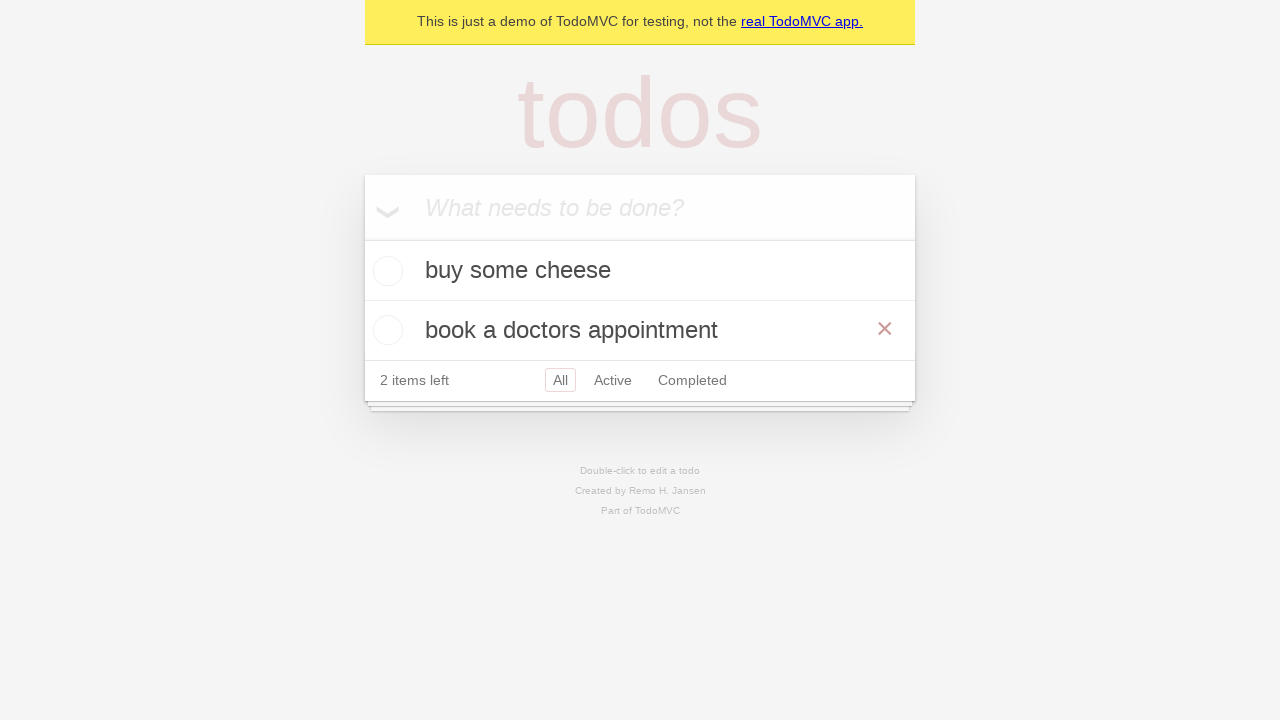

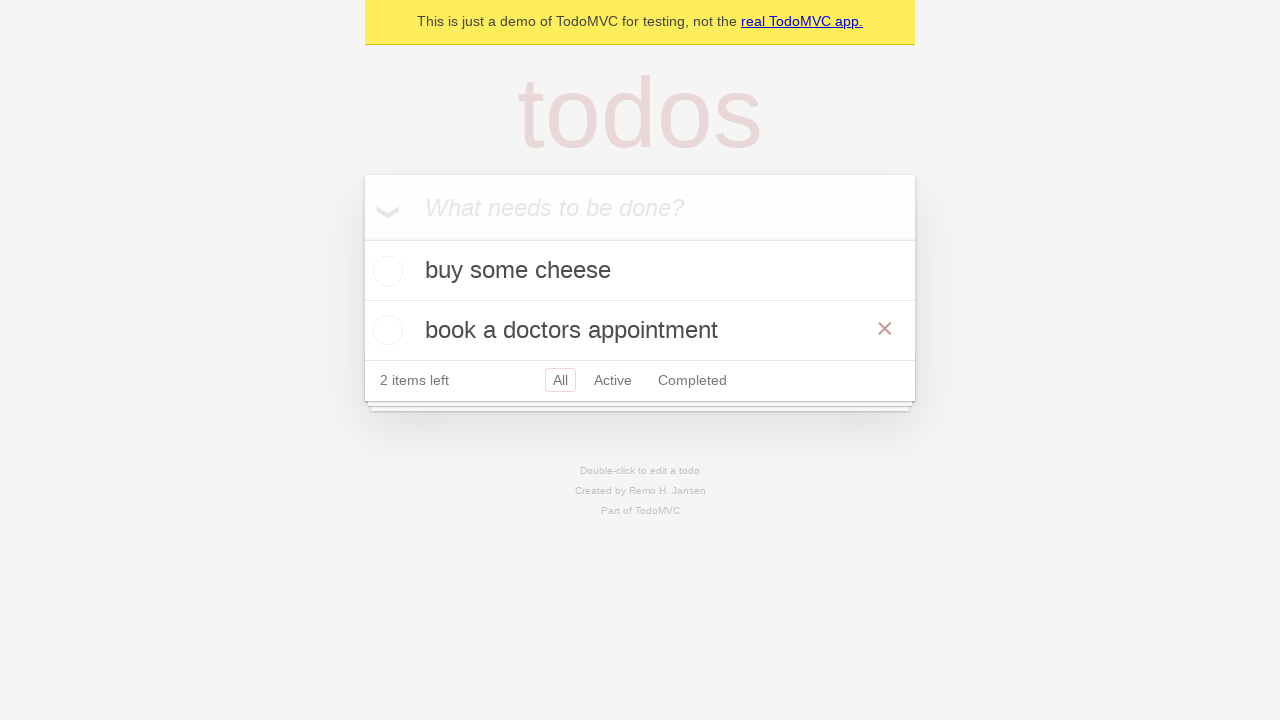